Tests registration form behavior when passwords don't match

Starting URL: https://www.sharelane.com/cgi-bin/register.py

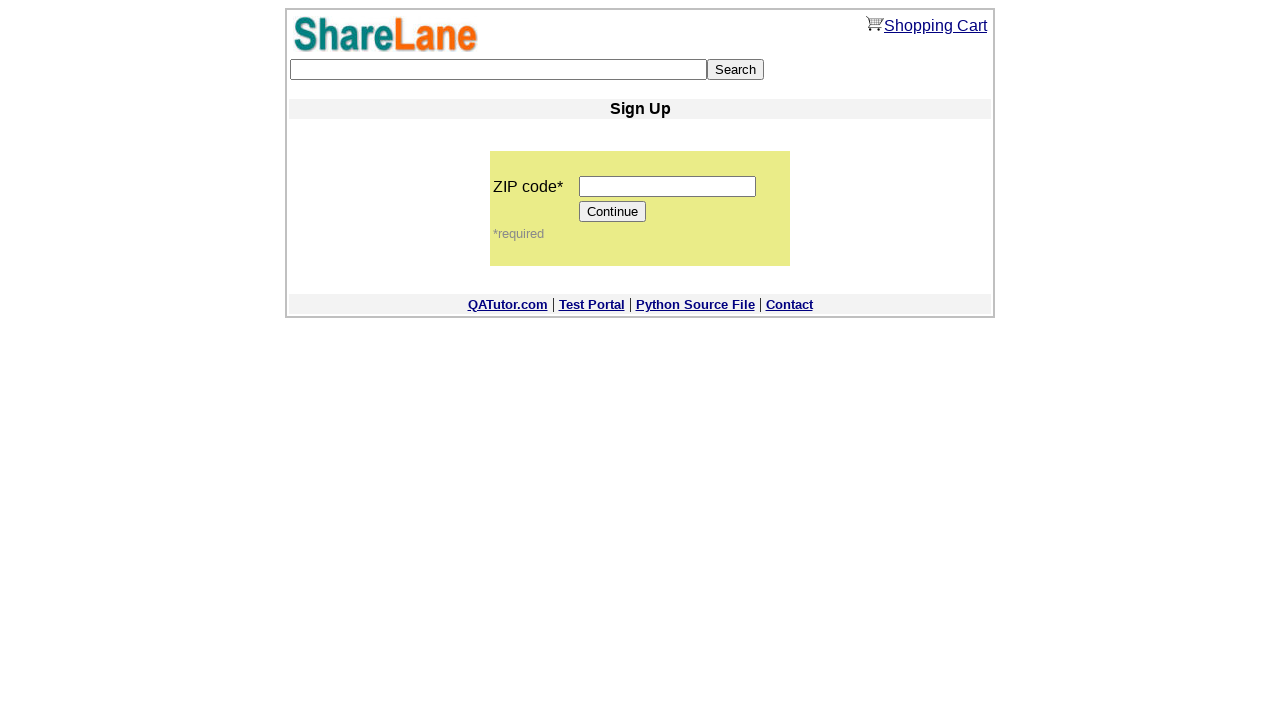

Filled zip code field with '888888' on input[name='zip_code']
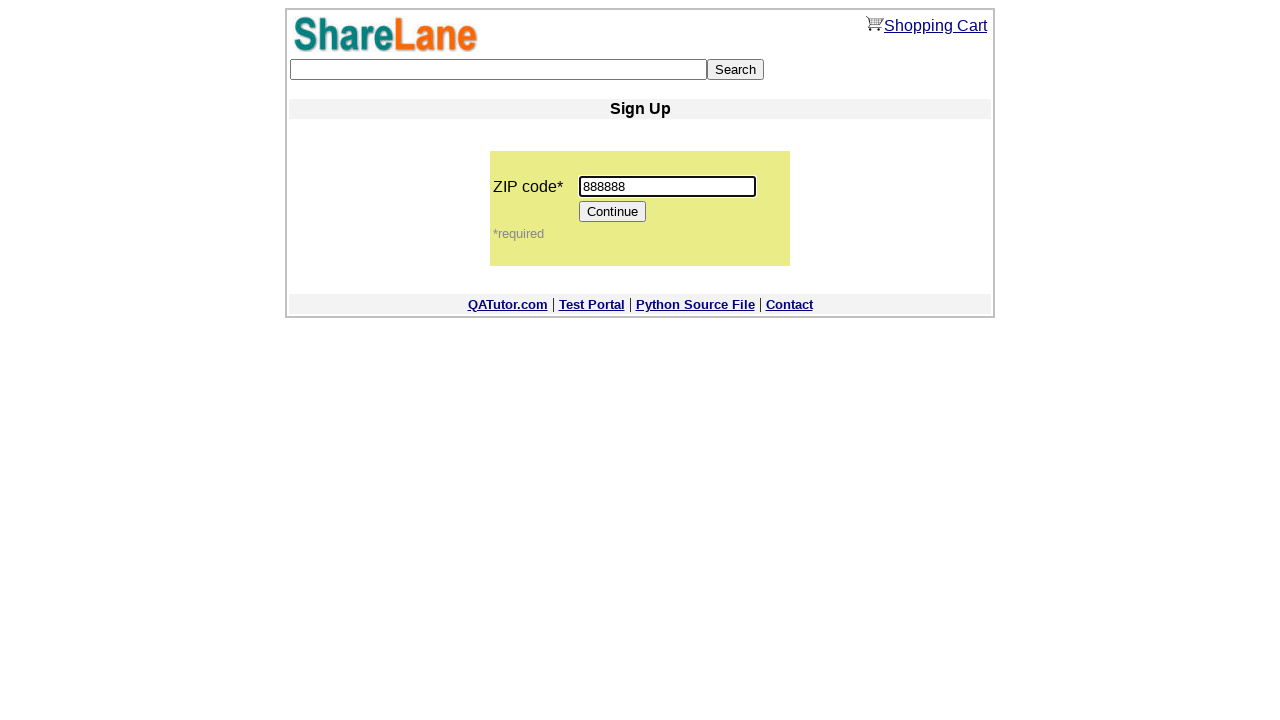

Clicked Continue button to proceed to registration form at (613, 212) on input[value='Continue']
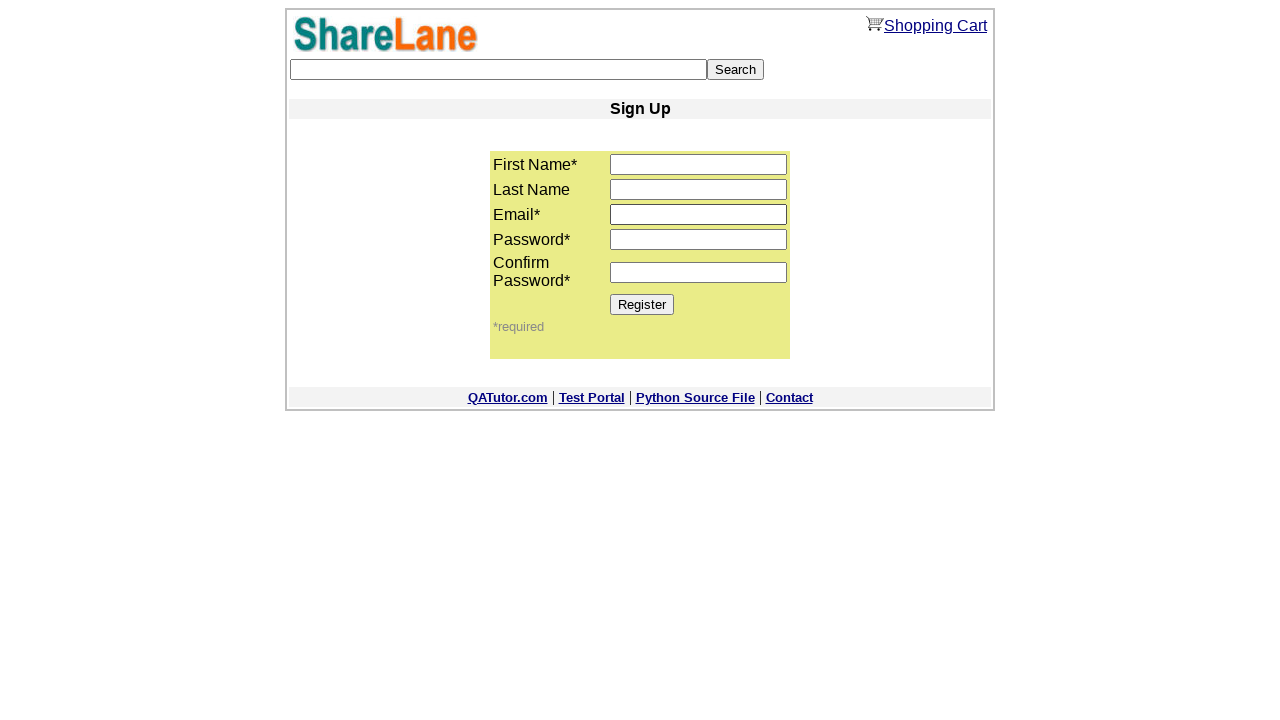

Filled first name field with 'Bob' on input[name='first_name']
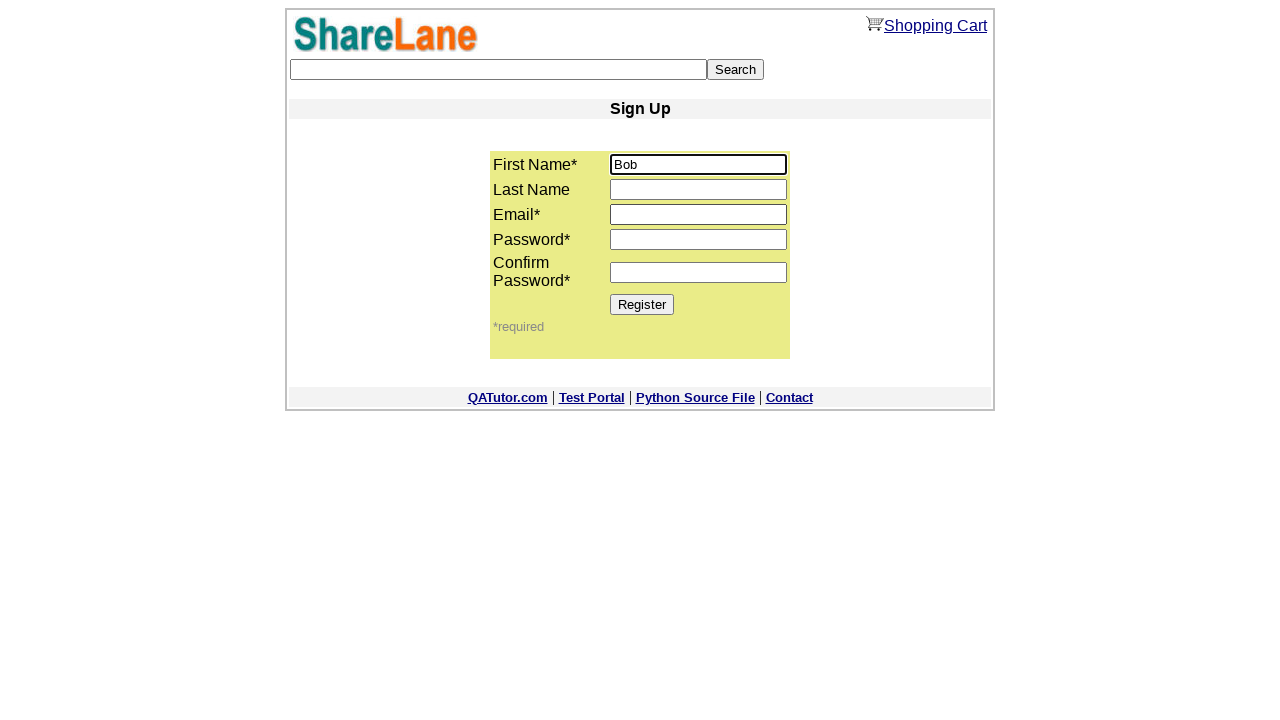

Filled last name field with 'Bobowa' on input[name='last_name']
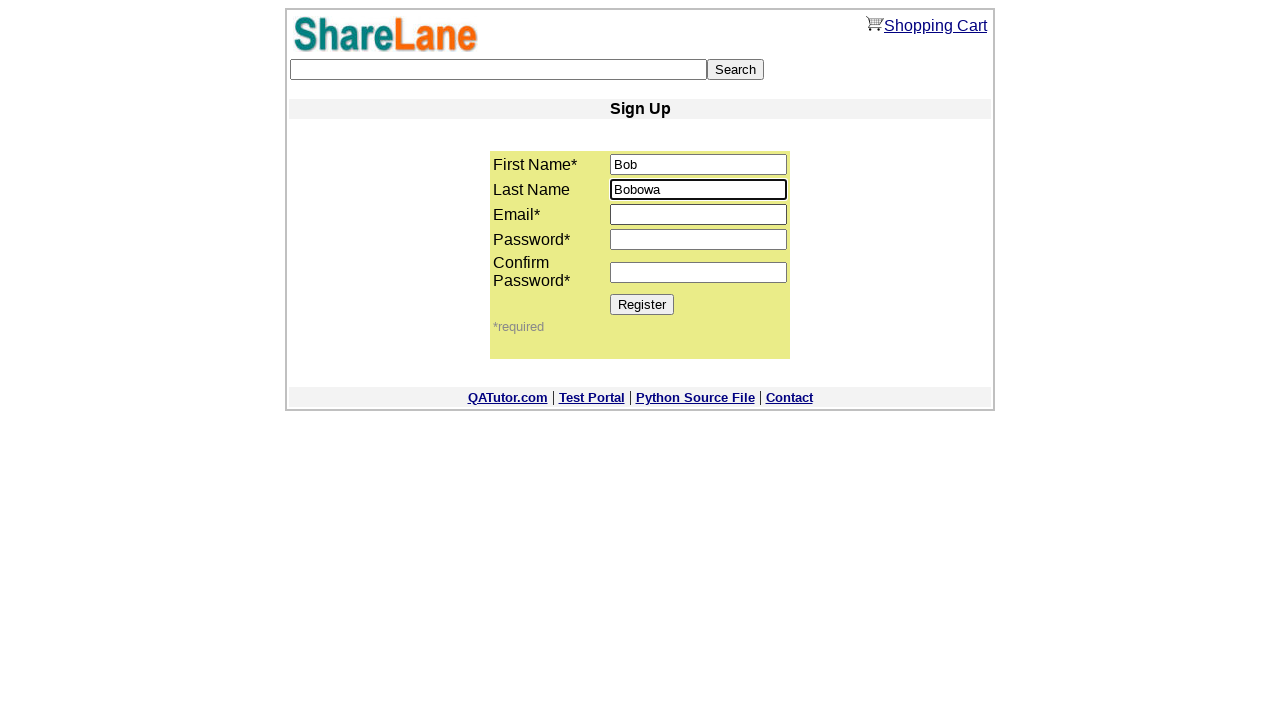

Filled email field with 'Bob@test.mail' on input[name='email']
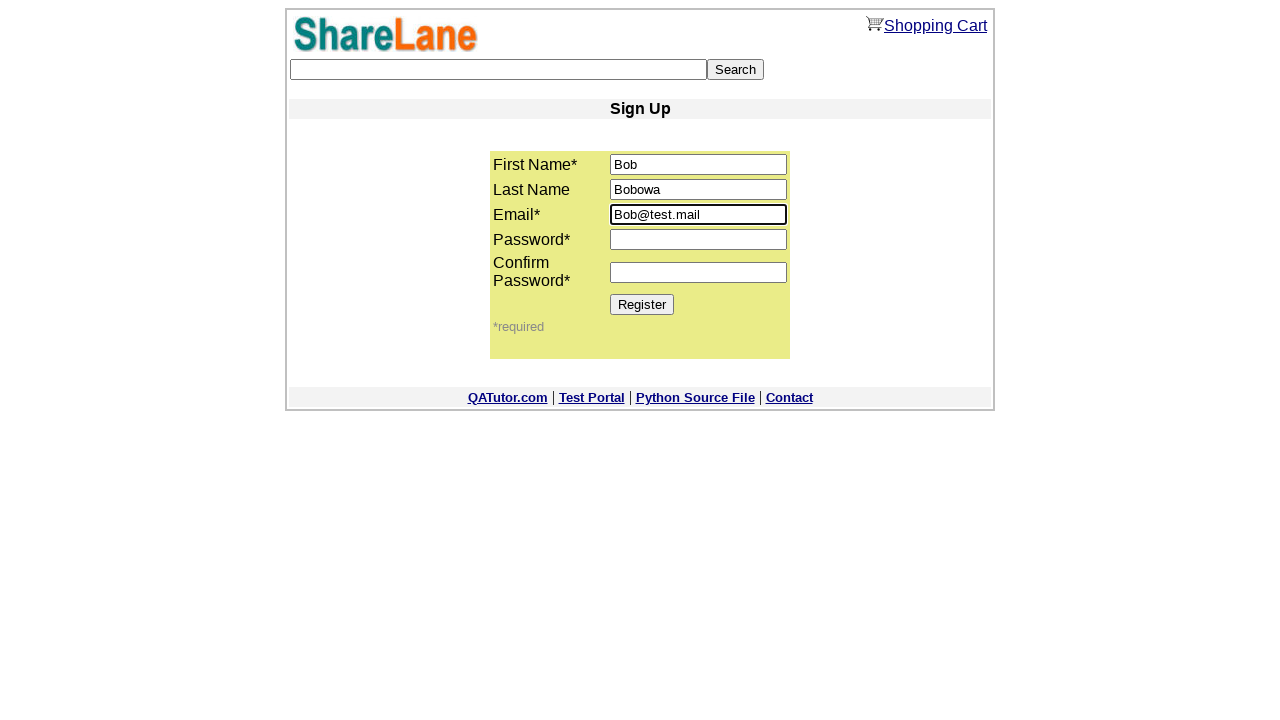

Filled first password field with 'password' on input[name='password1']
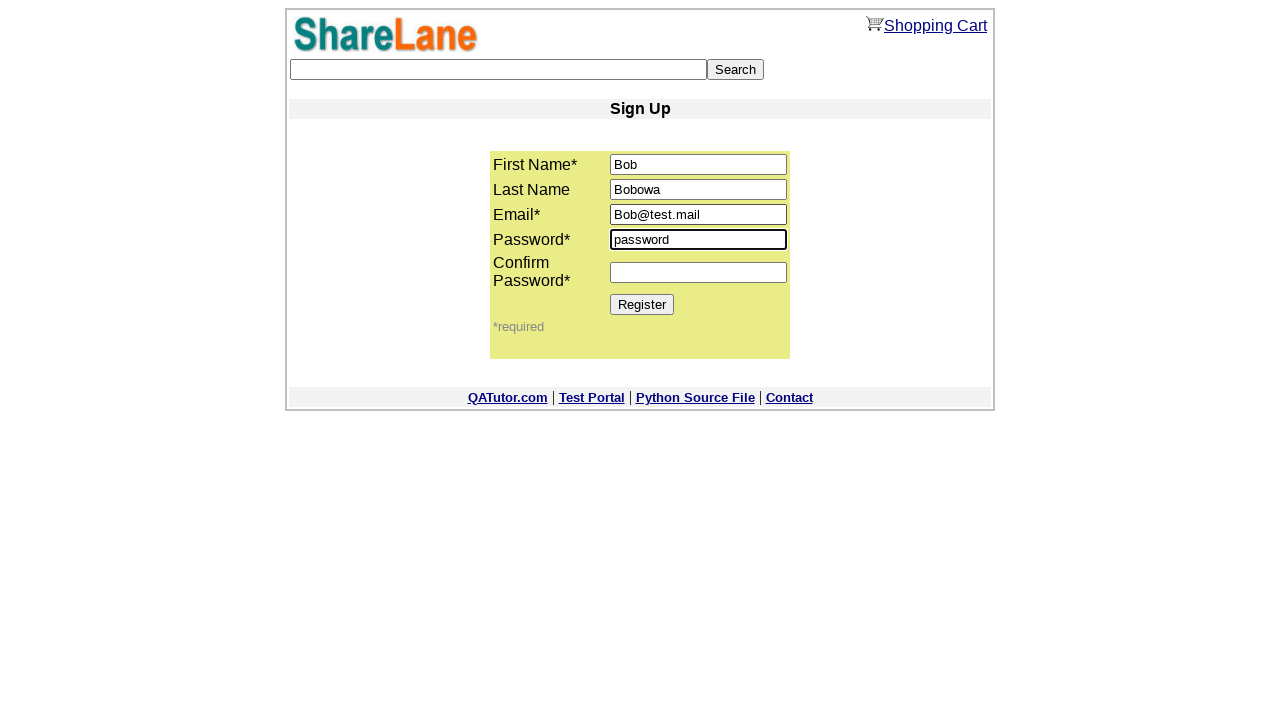

Filled second password field with 'test123' (mismatched password) on input[name='password2']
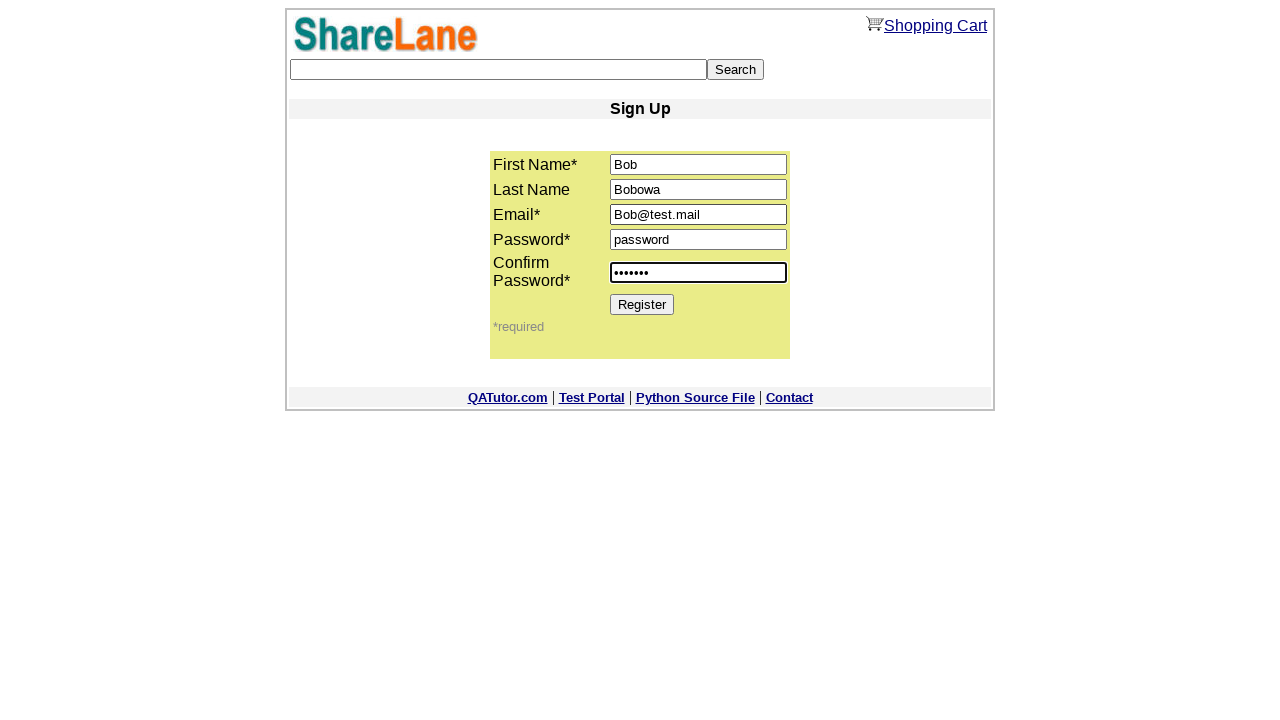

Clicked Register button with mismatched passwords at (642, 304) on input[value='Register']
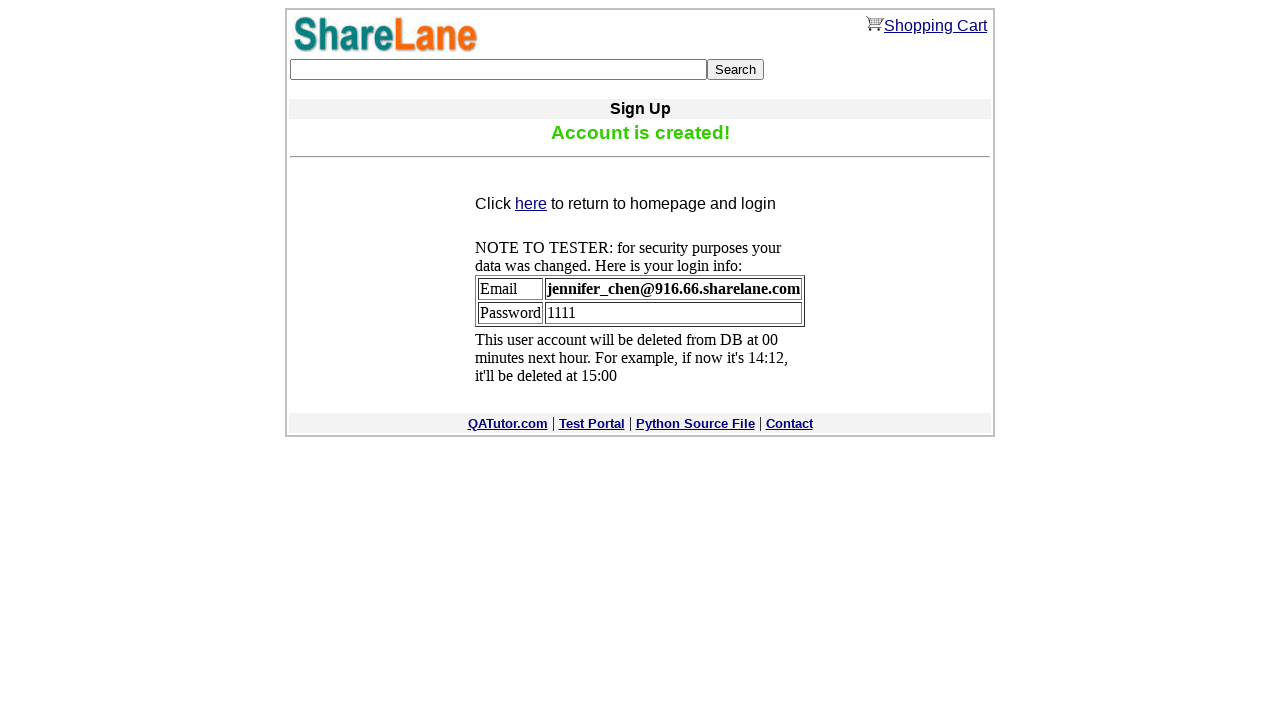

Confirmation message appeared indicating password mismatch error
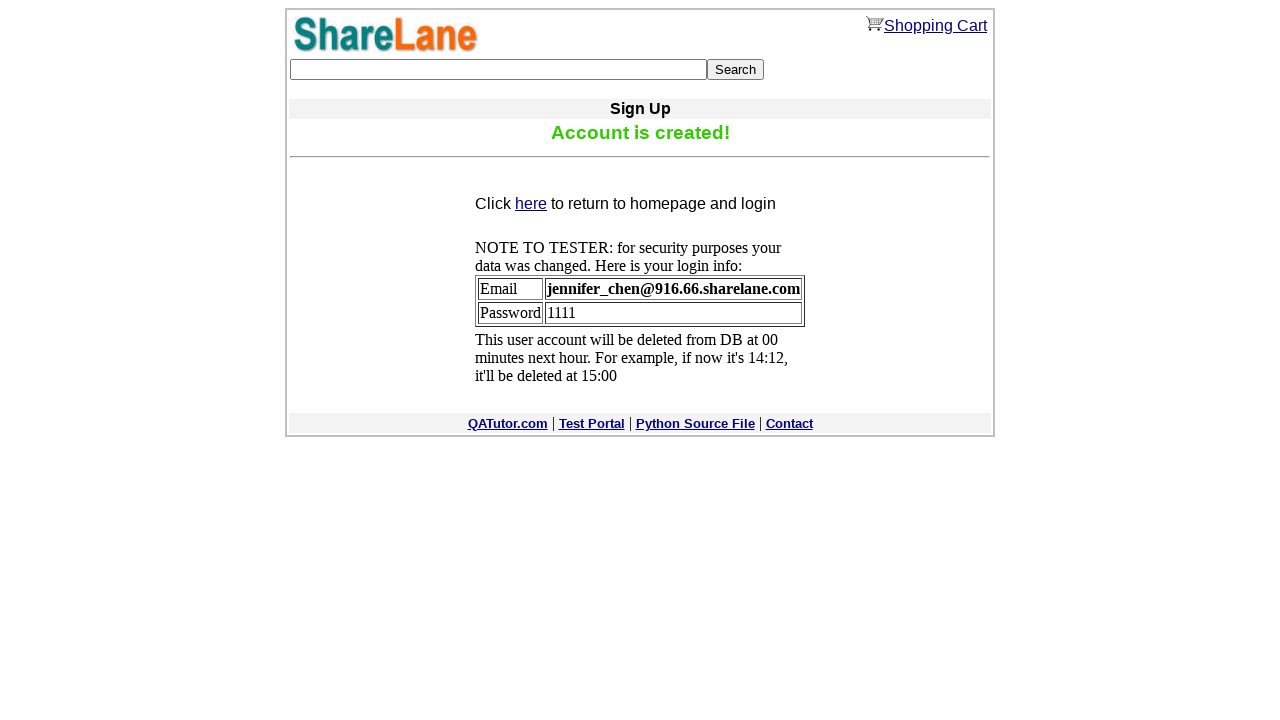

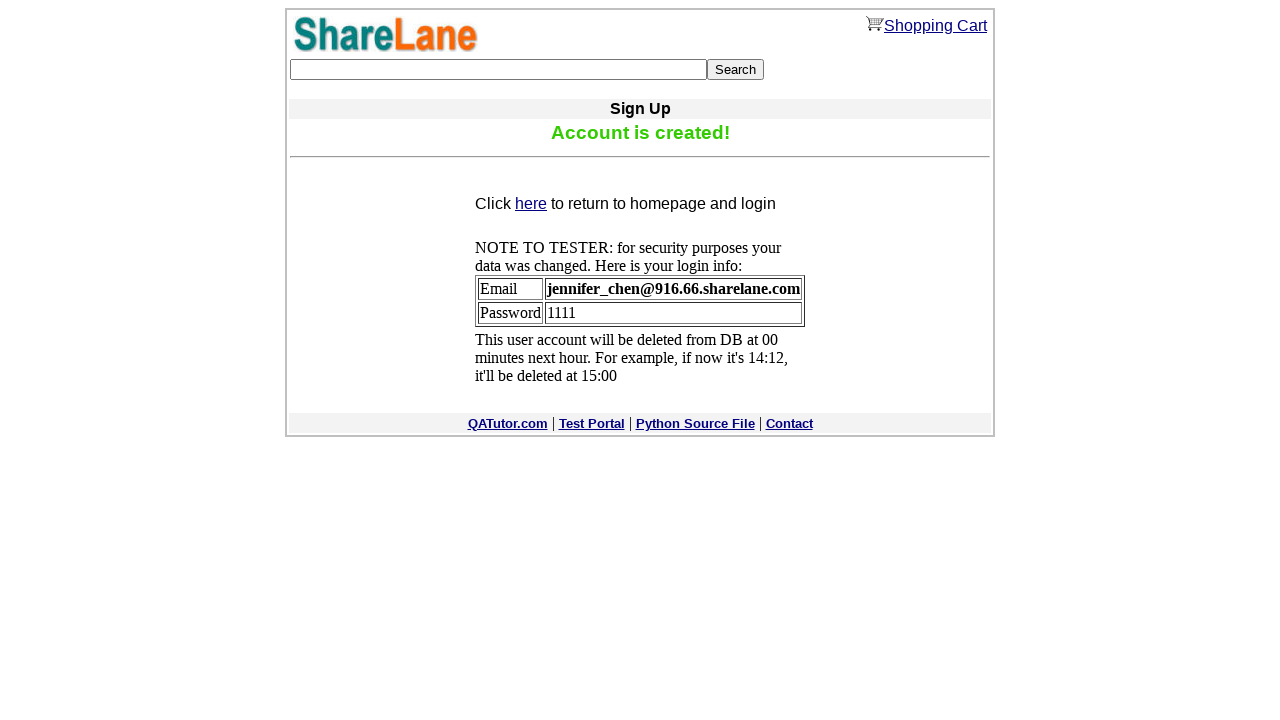